Tests adding a product to cart by clicking on a product from the homepage, adding it to cart, navigating to cart page, and verifying the item appears in the cart.

Starting URL: https://www.demoblaze.com/

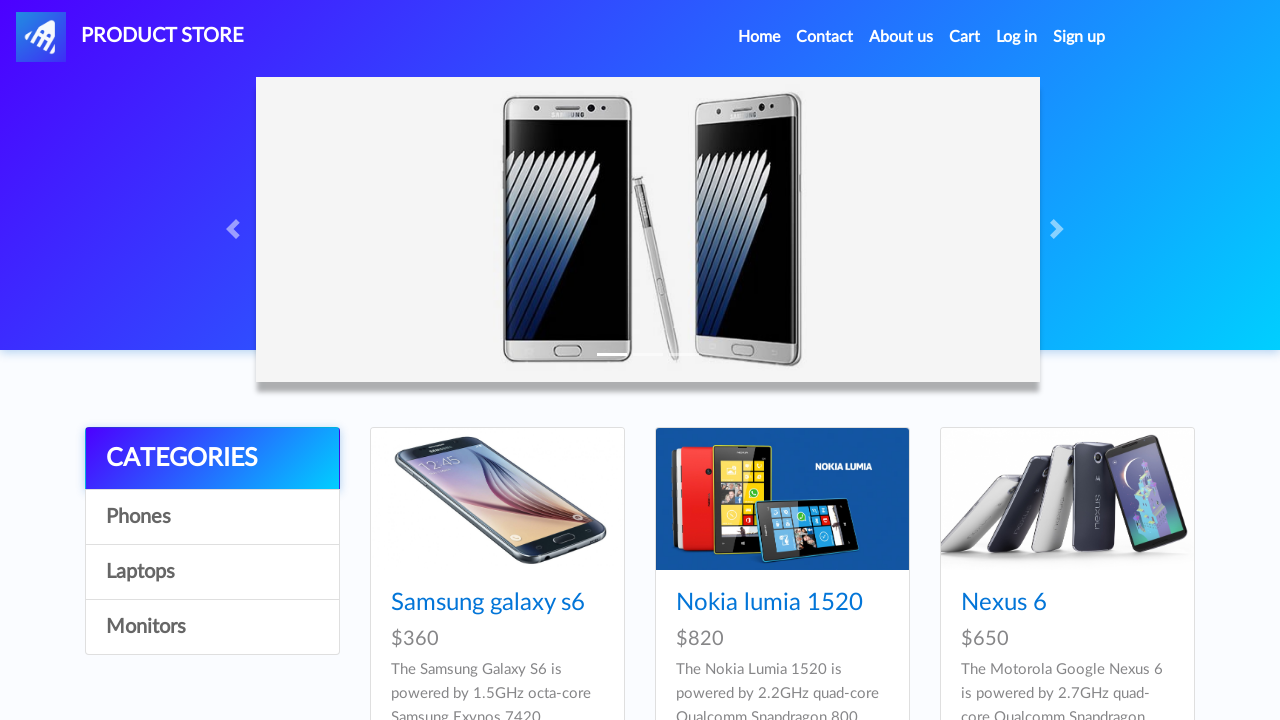

Waited for product cards to load on homepage
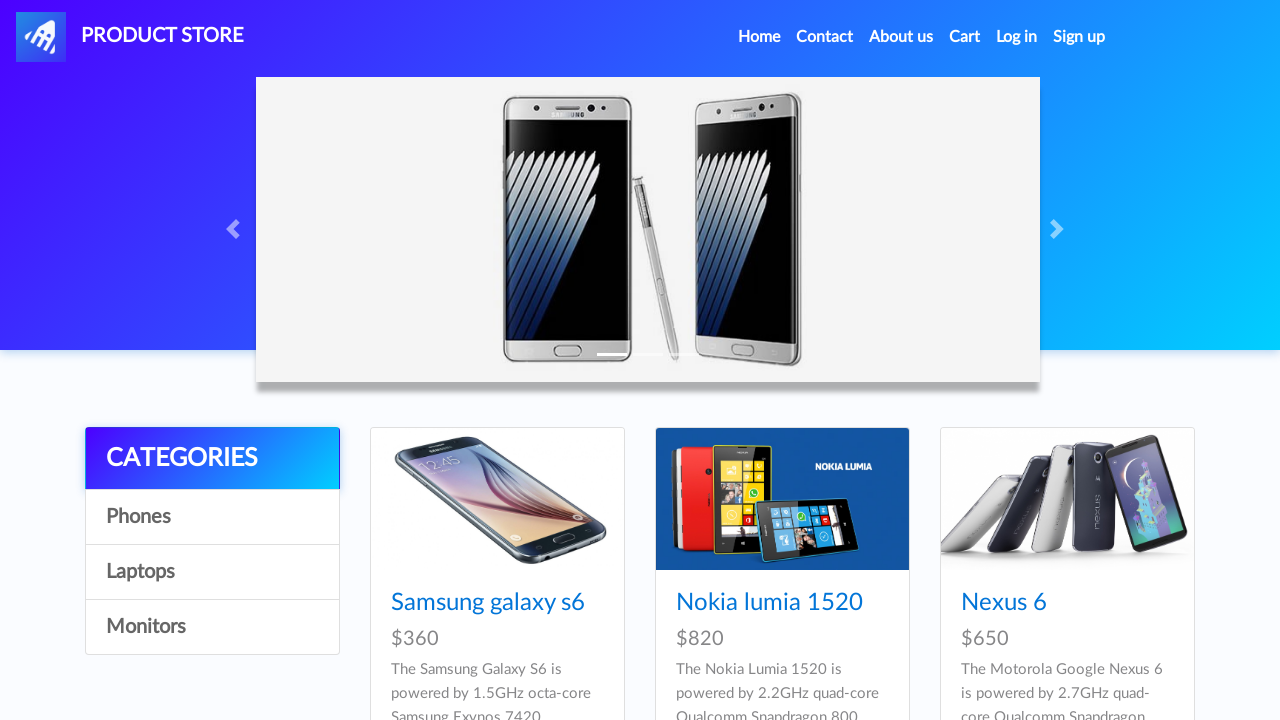

Clicked on fourth product from homepage at (488, 361) on .card-block .hrefch >> nth=3
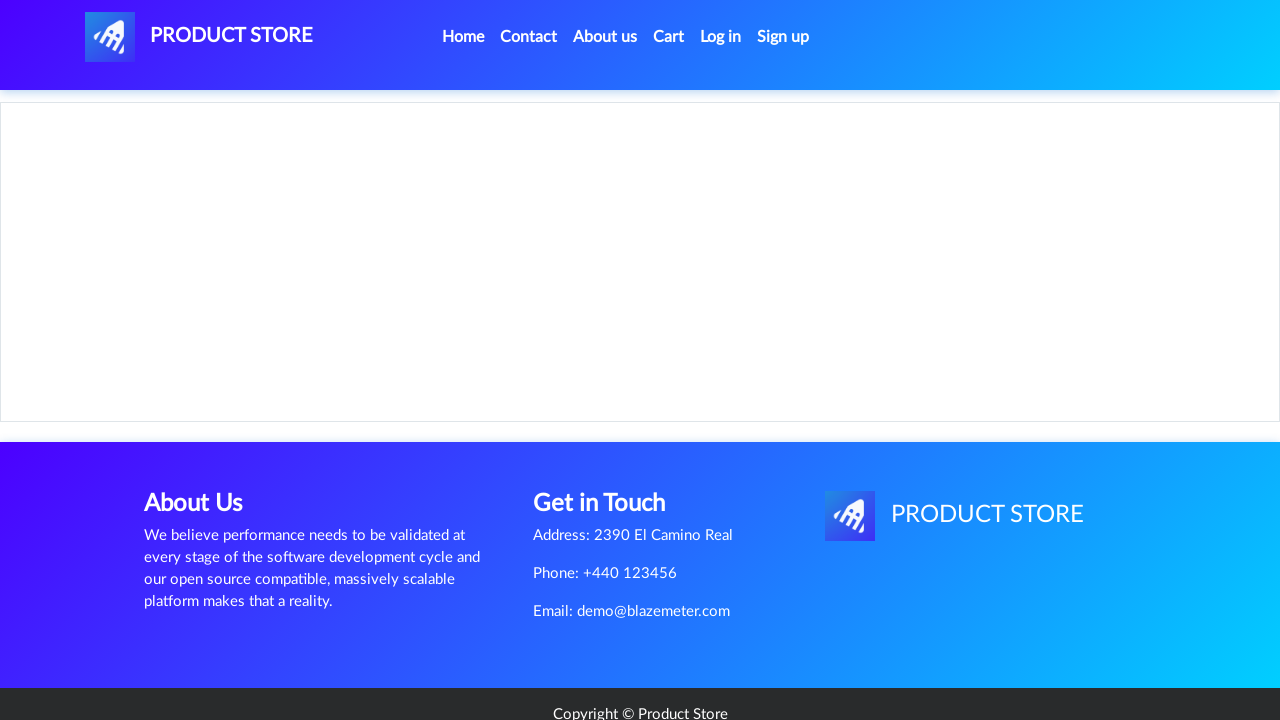

Product page loaded and Add to Cart button visible
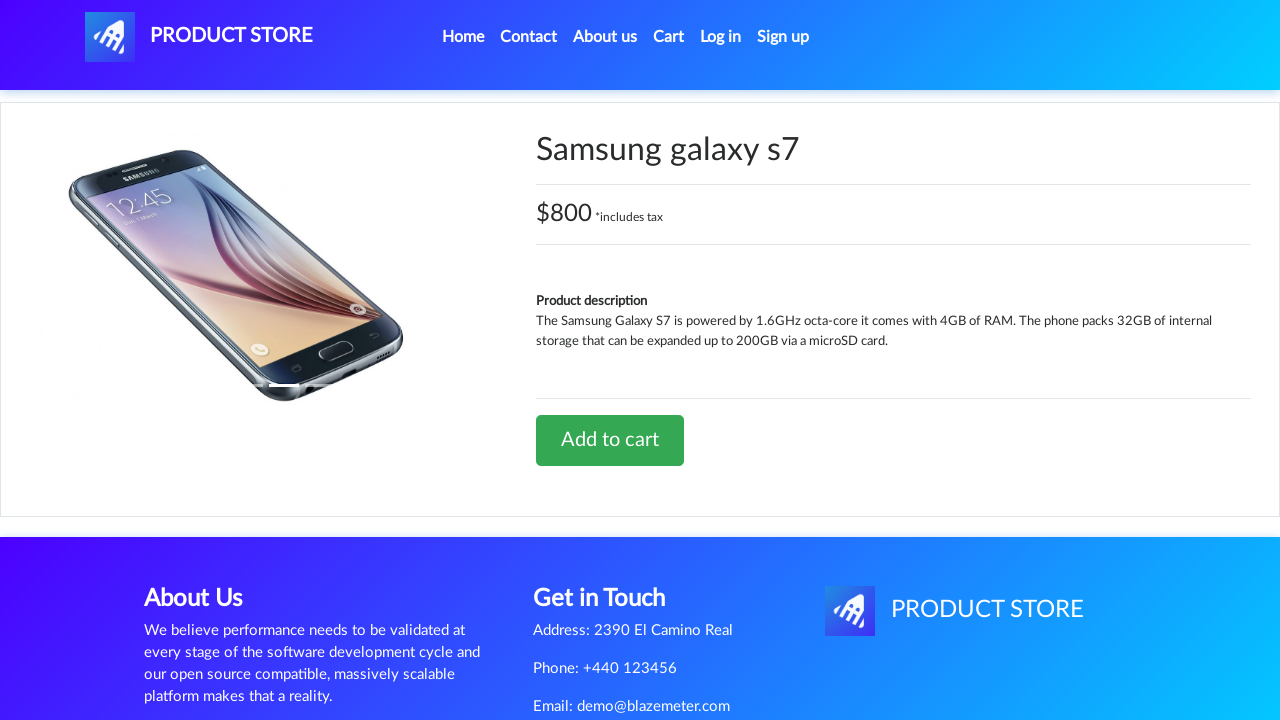

Clicked Add to Cart button at (610, 440) on .btn-success
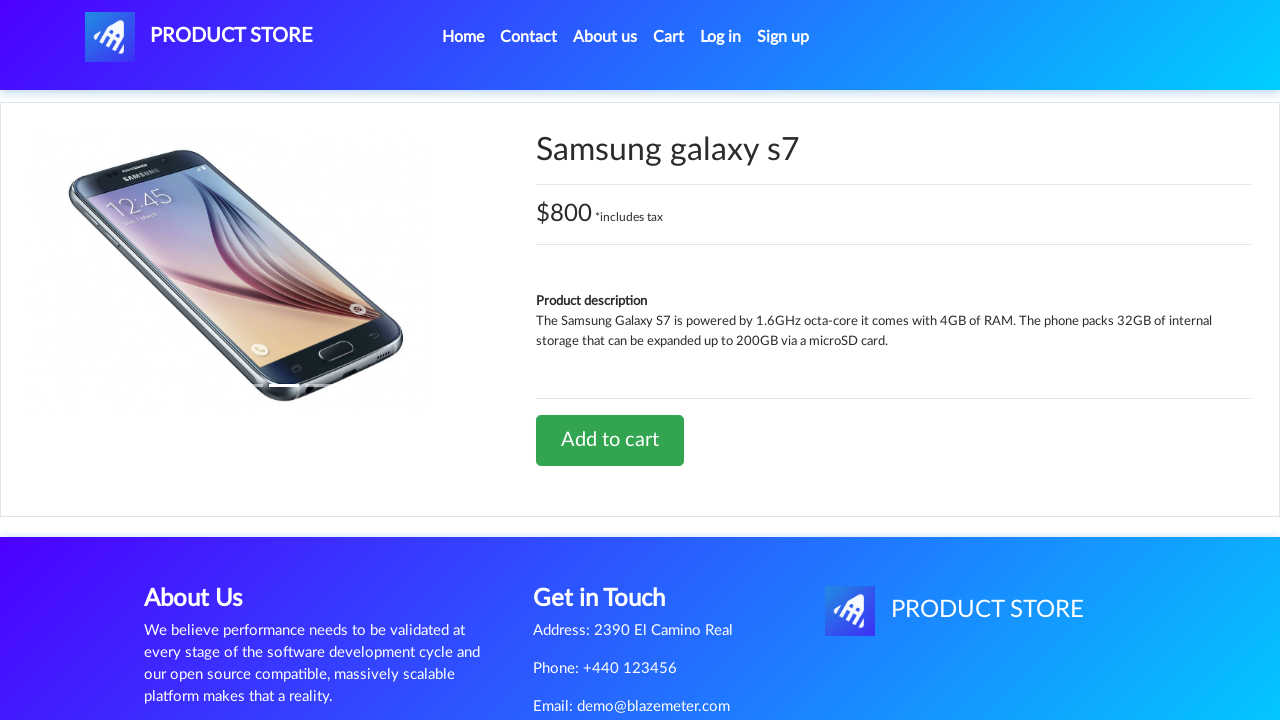

Set up dialog handler to accept alerts
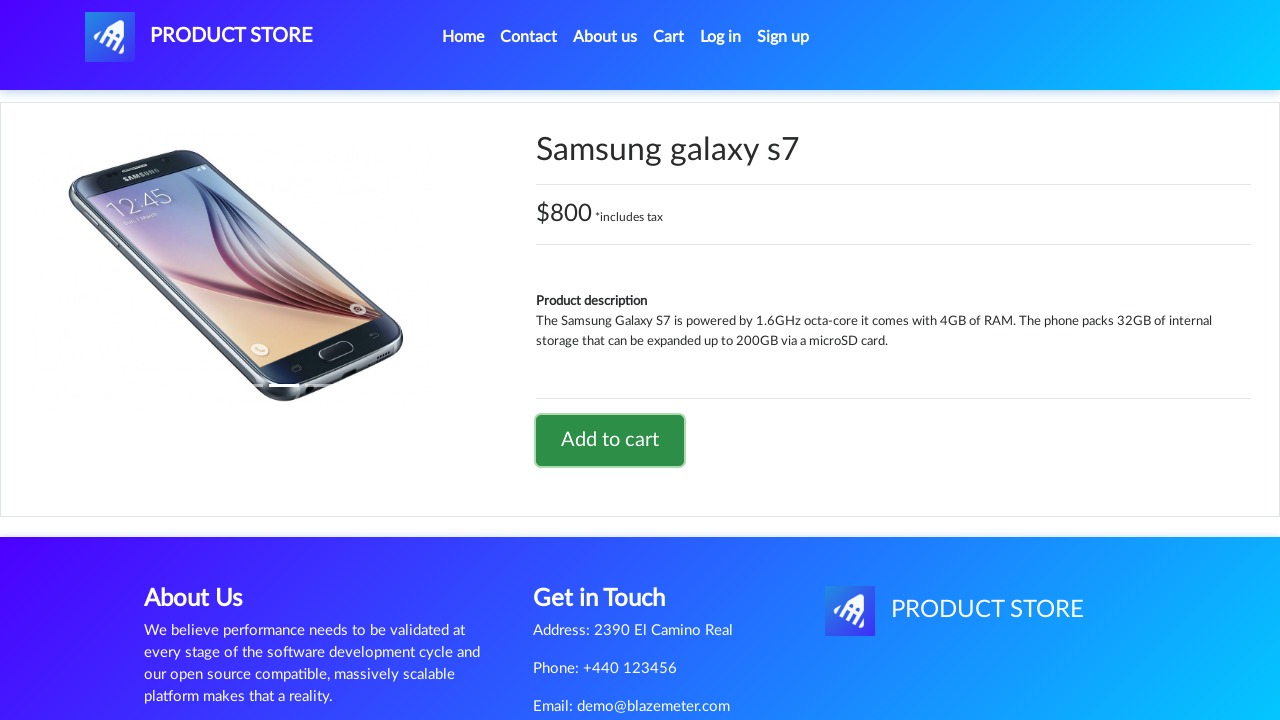

Waited for alert dialog to appear and be handled
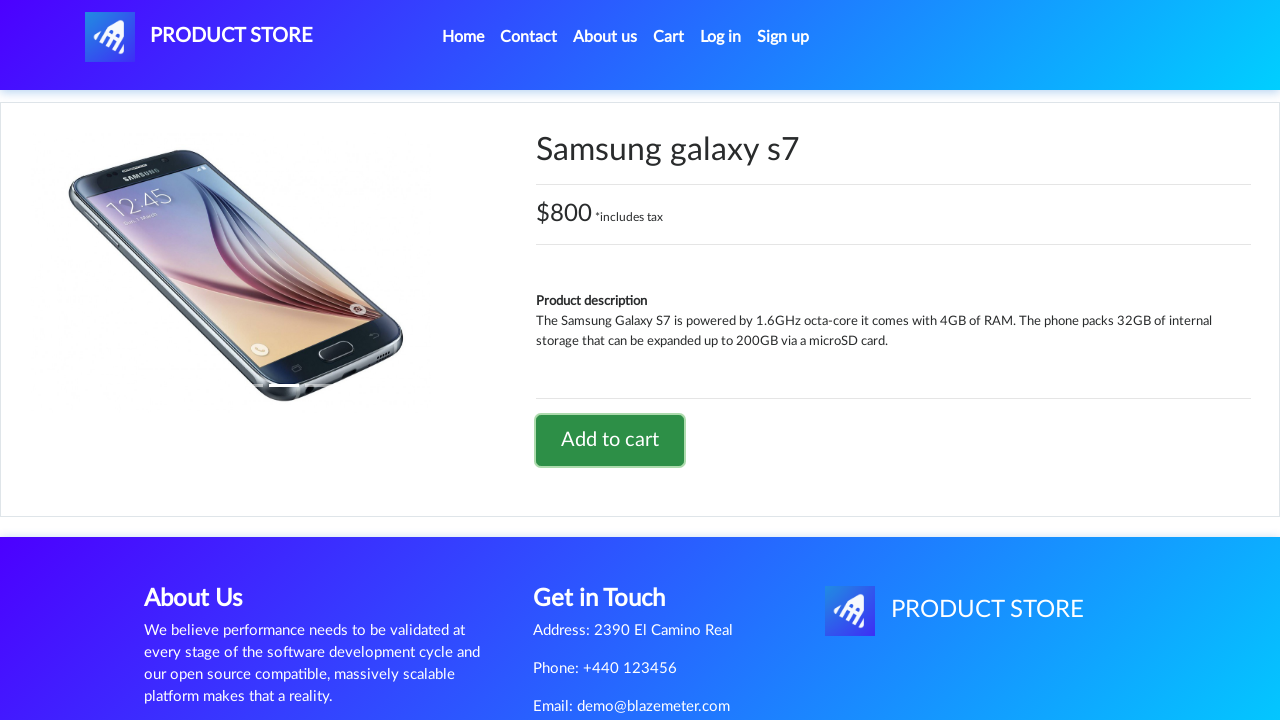

Clicked on Cart menu item at (669, 37) on #cartur
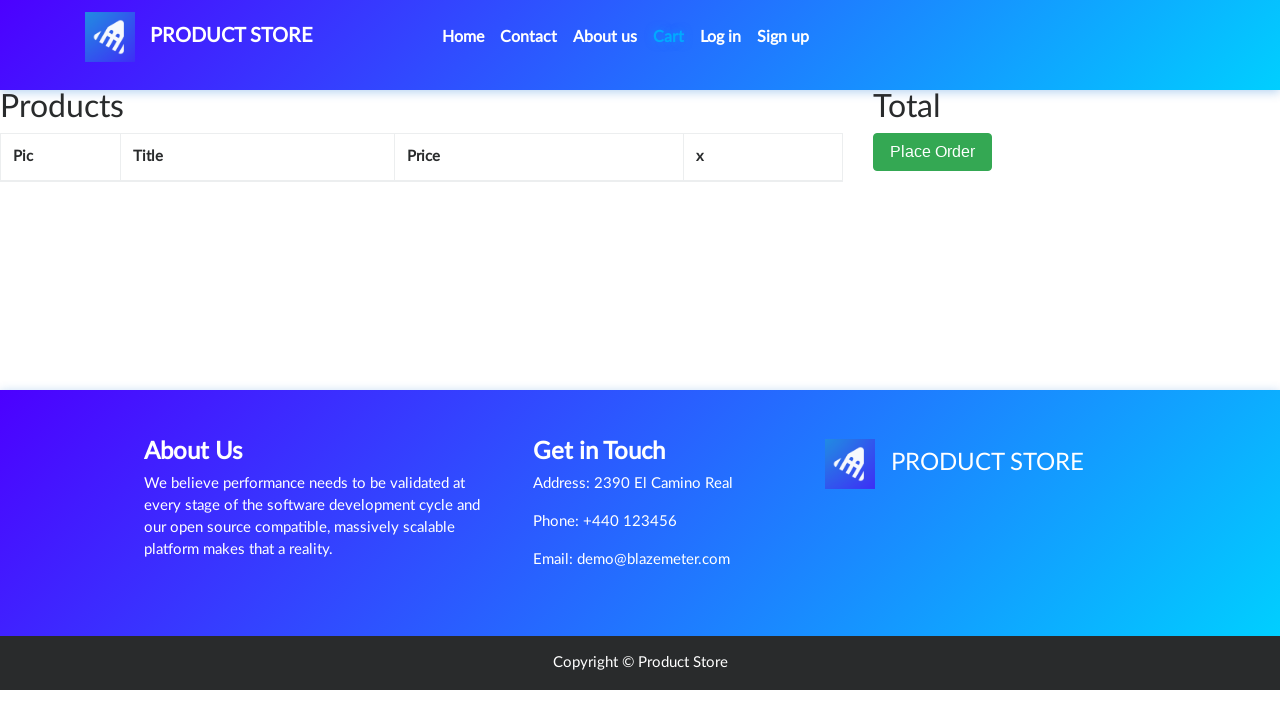

Cart page loaded and product verified in cart
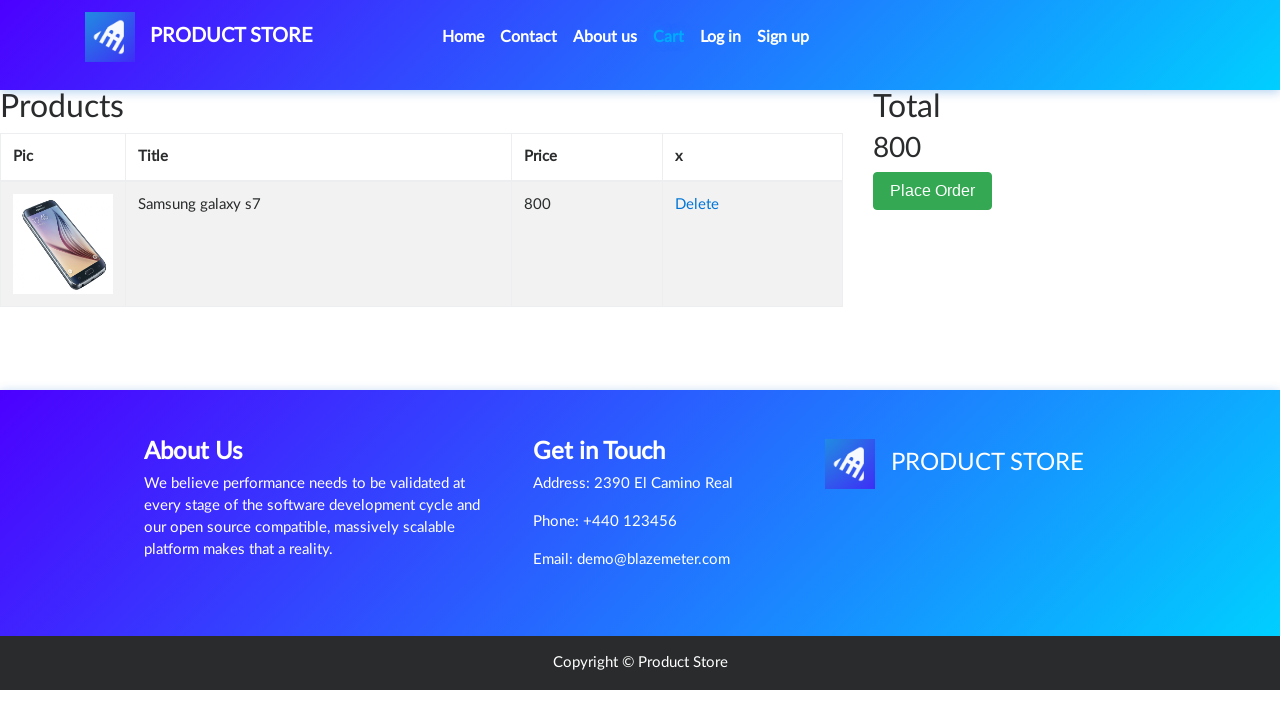

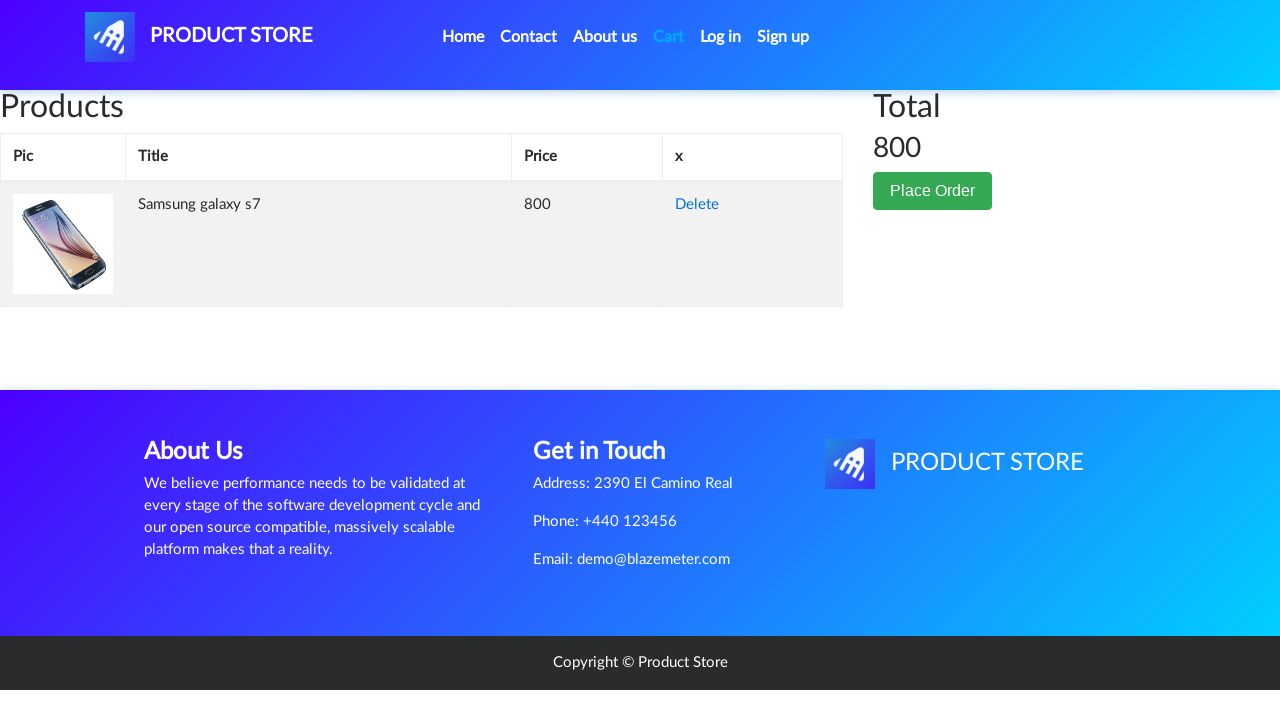